Tests GitHub desktop version by clicking the Sign up button and verifying the login field appears

Starting URL: https://github.com

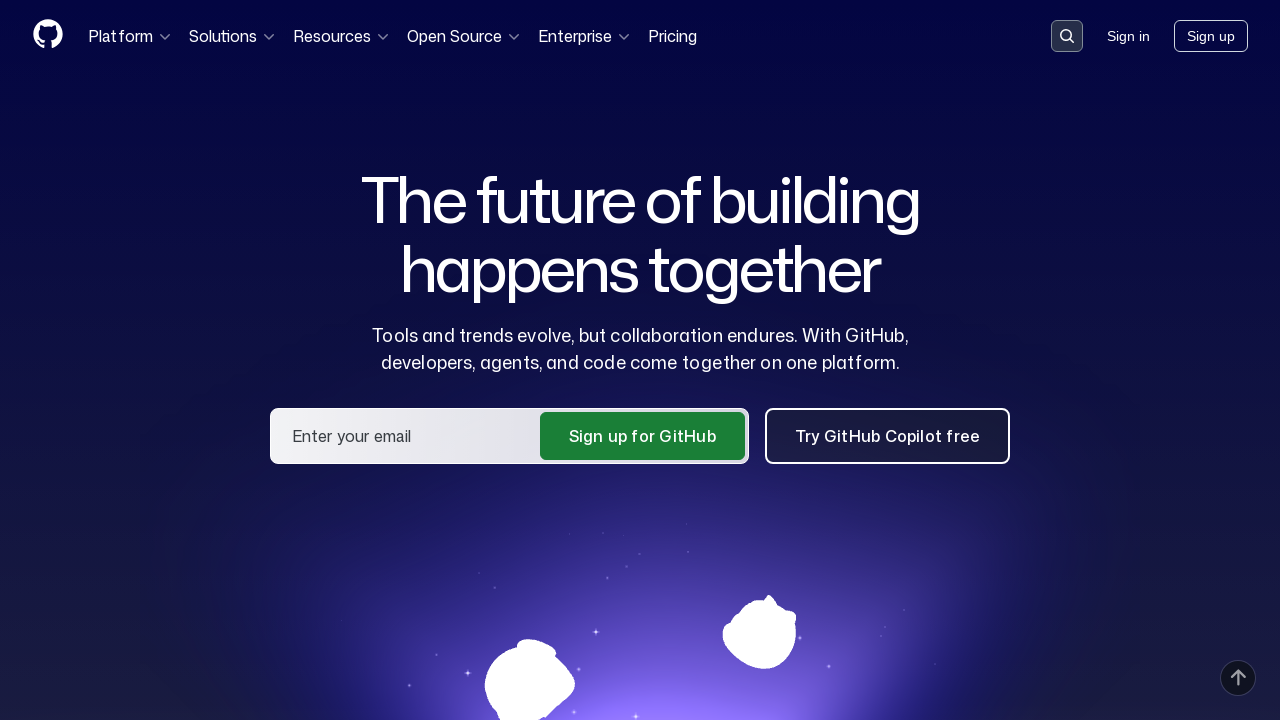

Clicked Sign up button on GitHub desktop at (1211, 36) on text='Sign up'
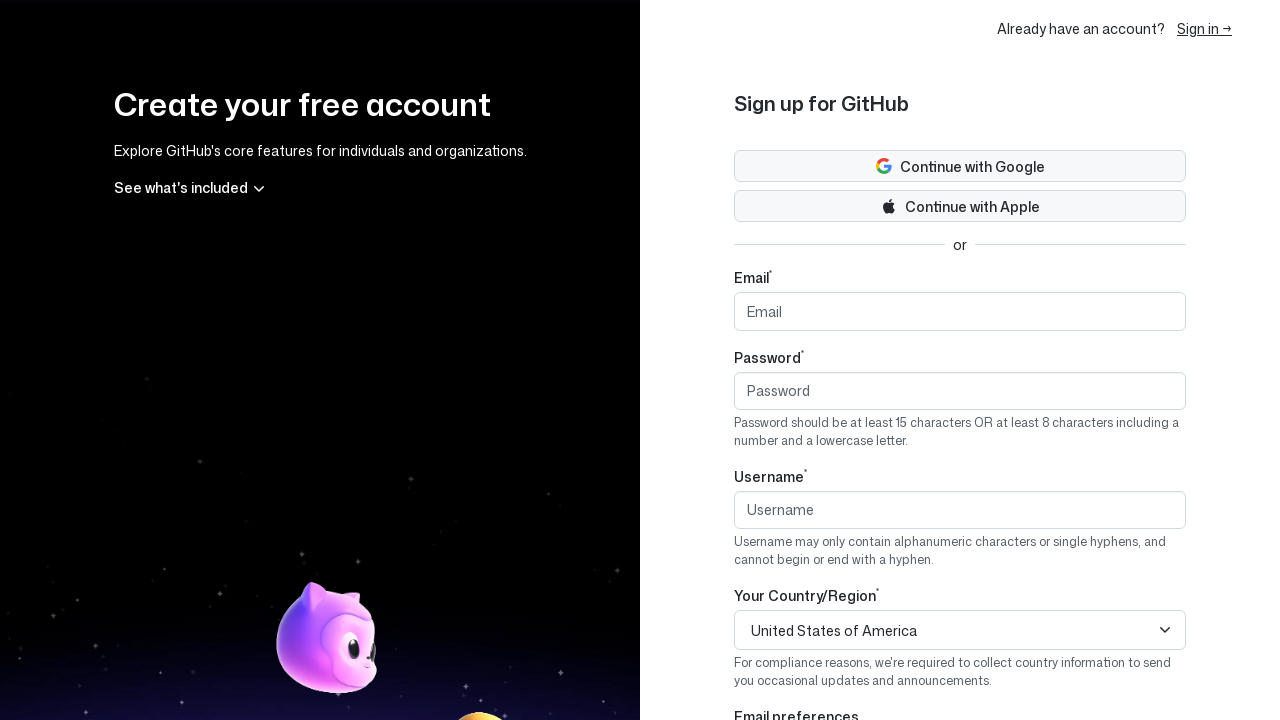

Login field appeared and became visible
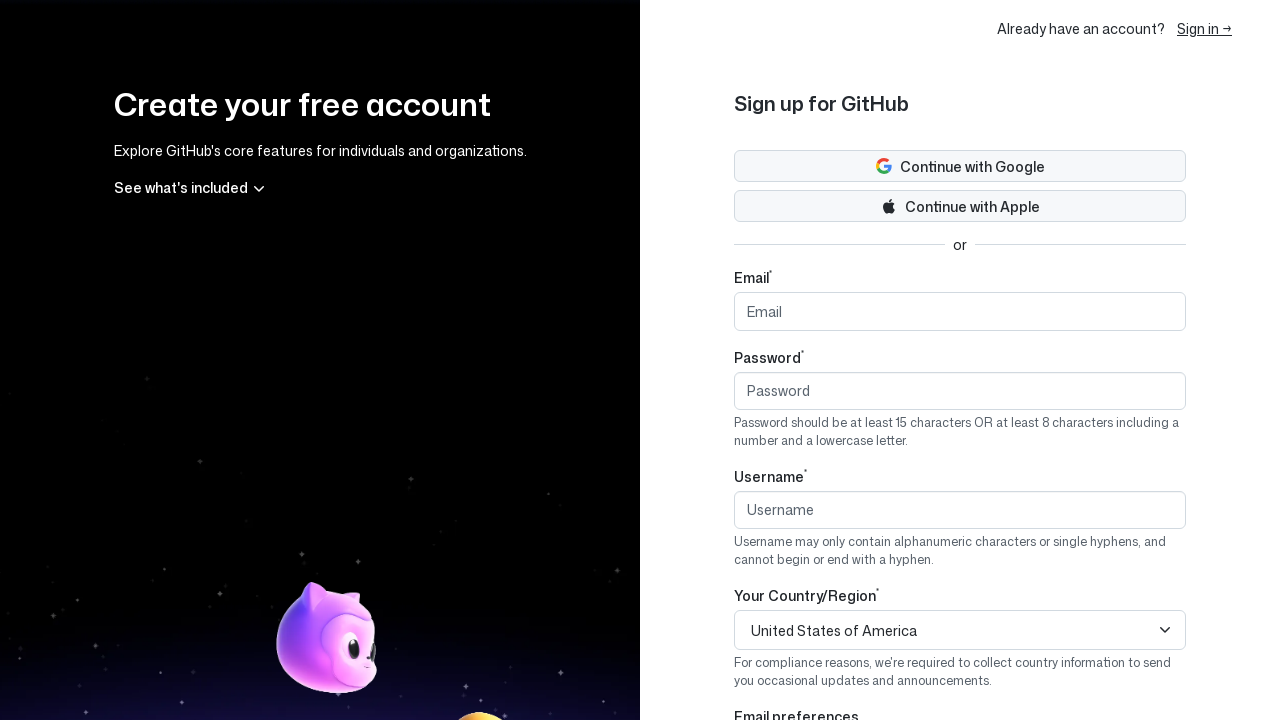

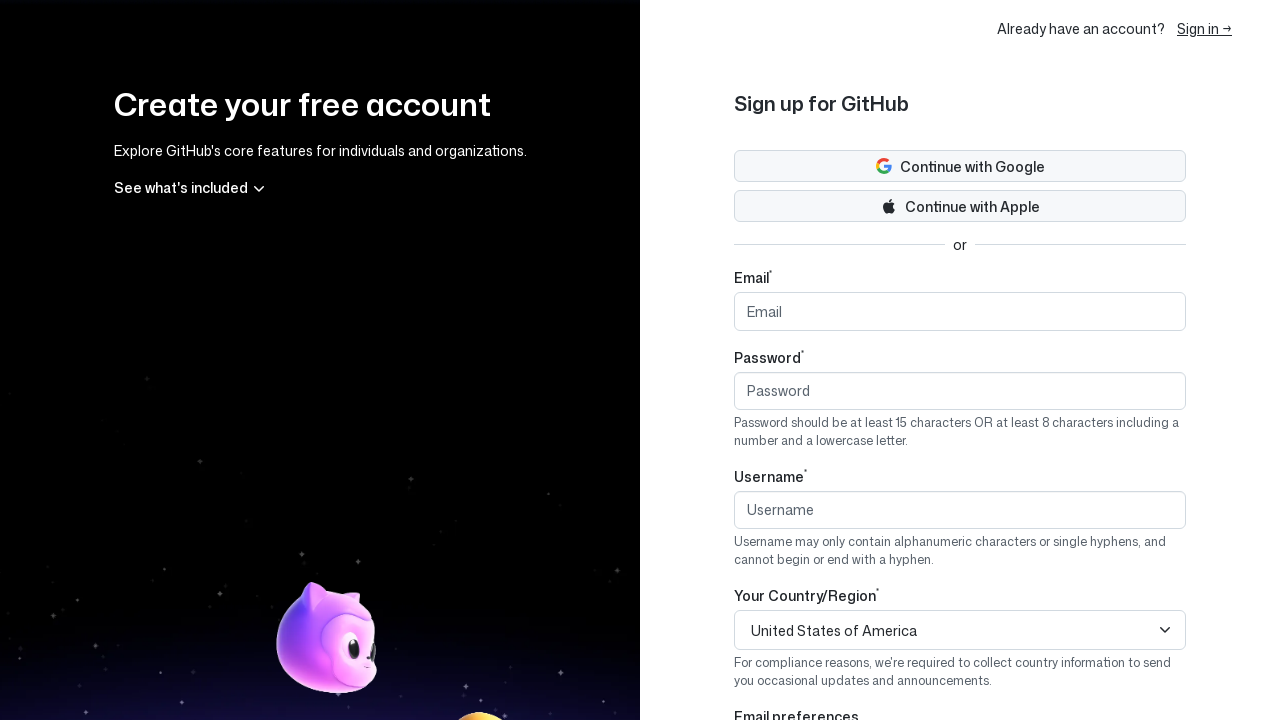